Tests clicking a button with the primary button class on the UI Testing Playground class attribute challenge page

Starting URL: http://uitestingplayground.com/classattr

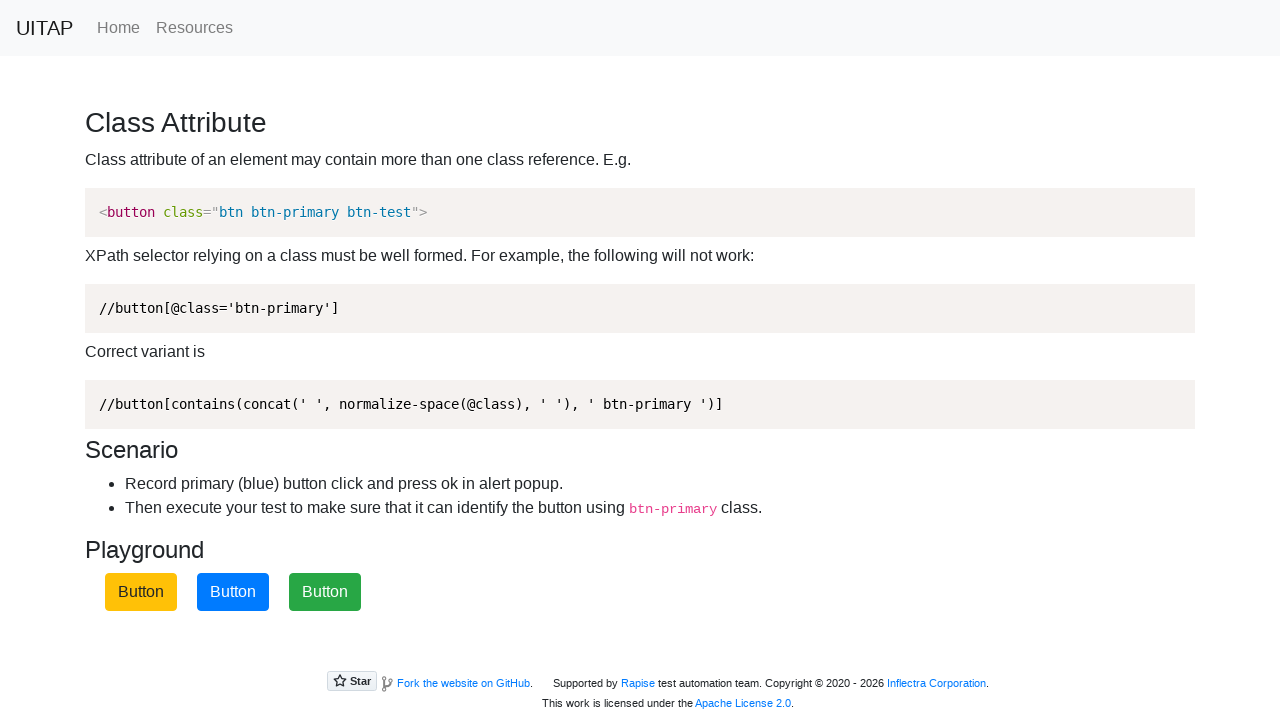

Navigated to UI Testing Playground class attribute challenge page
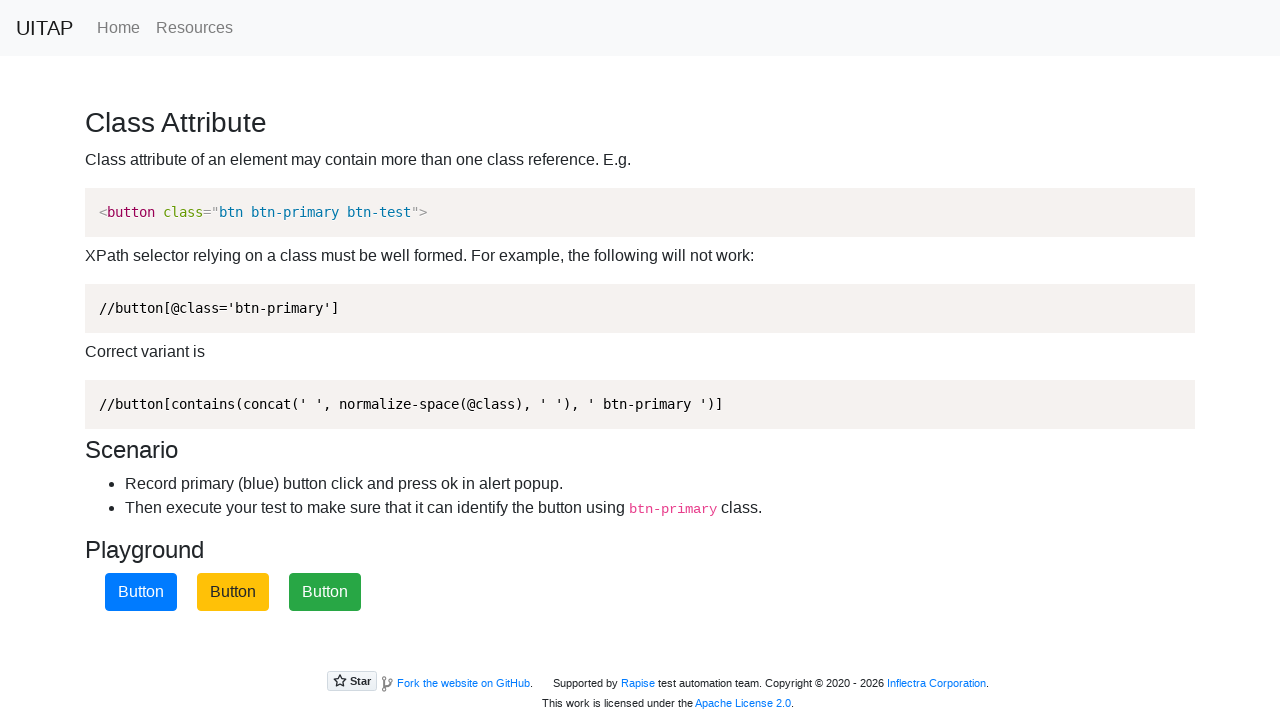

Clicked button with primary button class at (141, 592) on .btn-primary
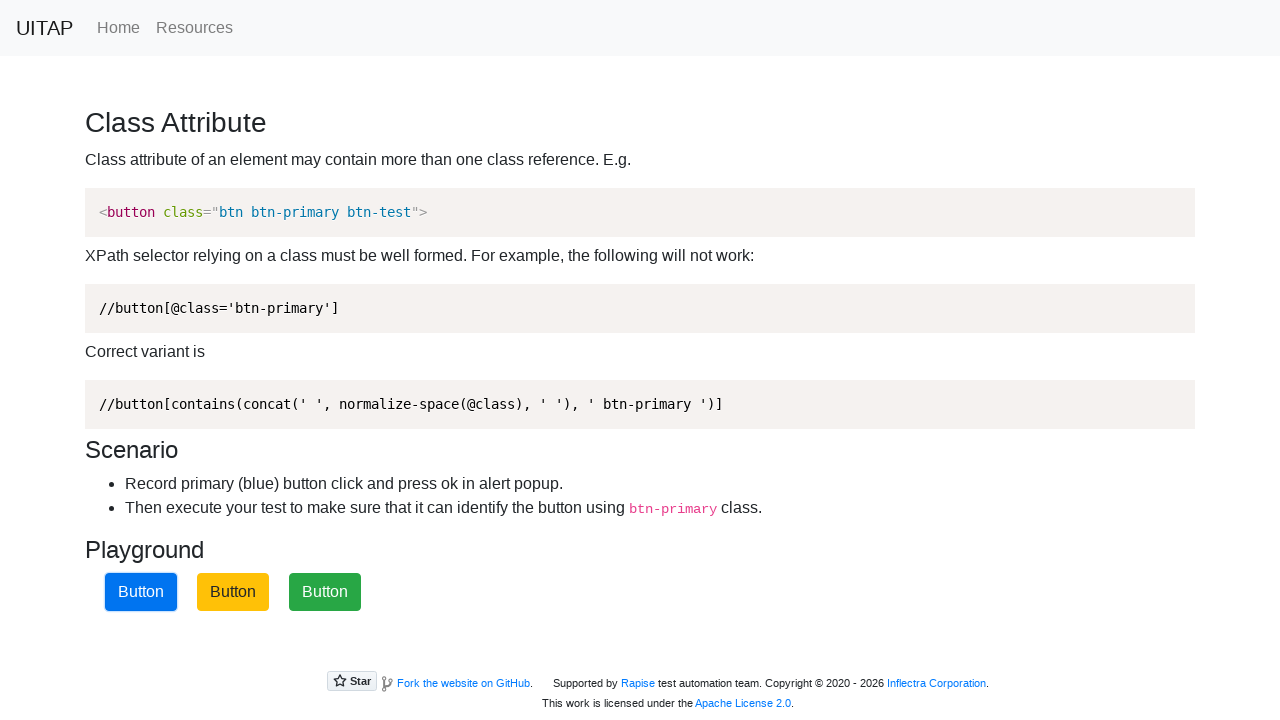

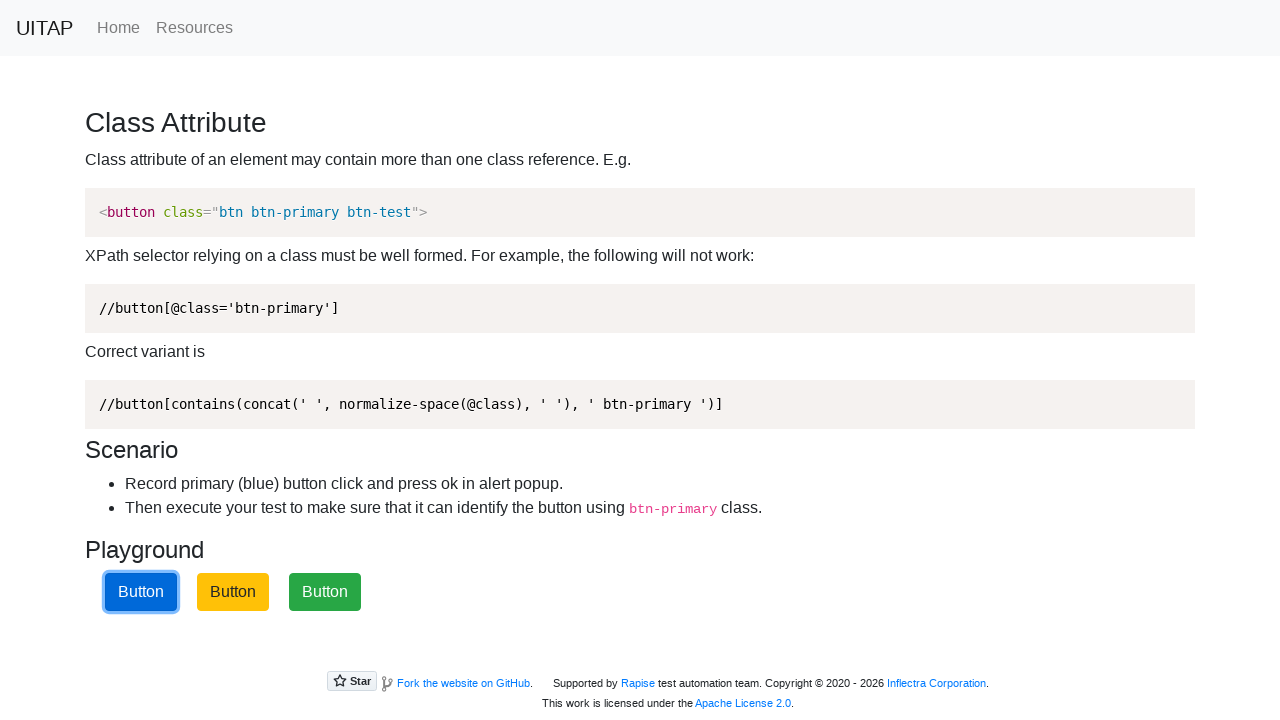